Navigates to a KNS product page that may be out of stock and verifies the status element is displayed

Starting URL: https://www.kns.ru/product/faks-panasonic-kx-fl423ruw/

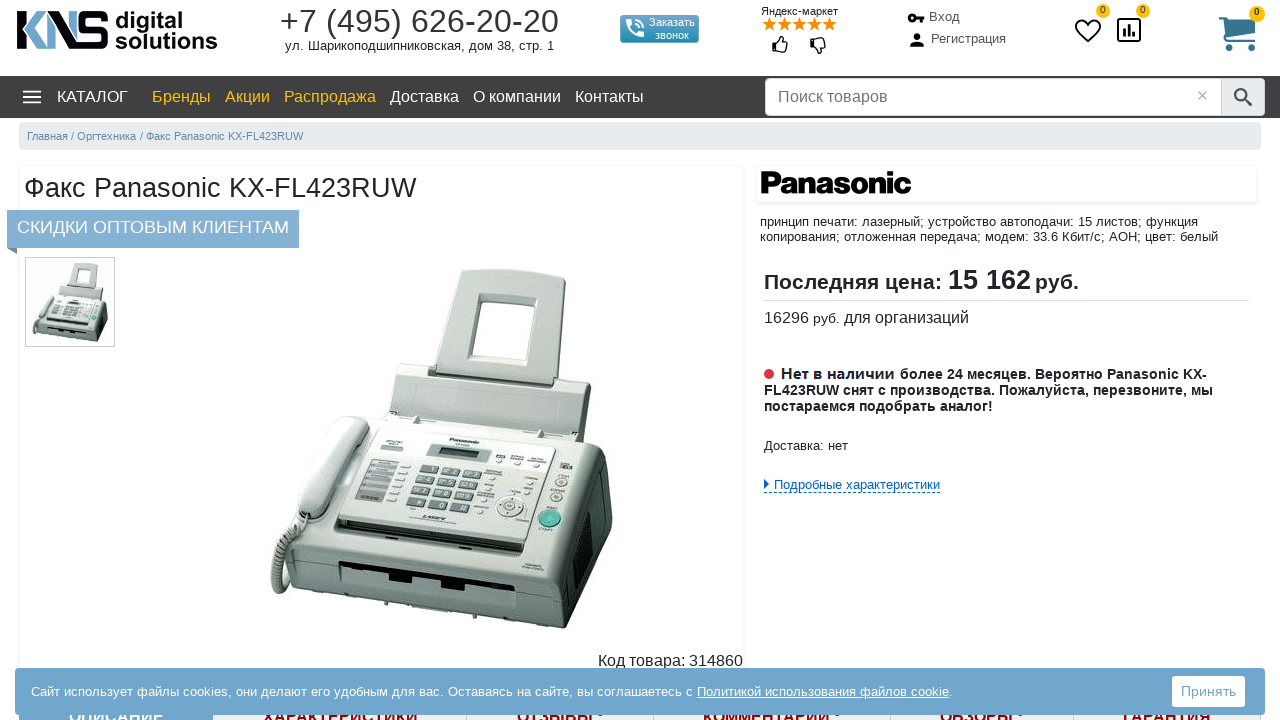

Navigated to KNS Panasonic fax product page
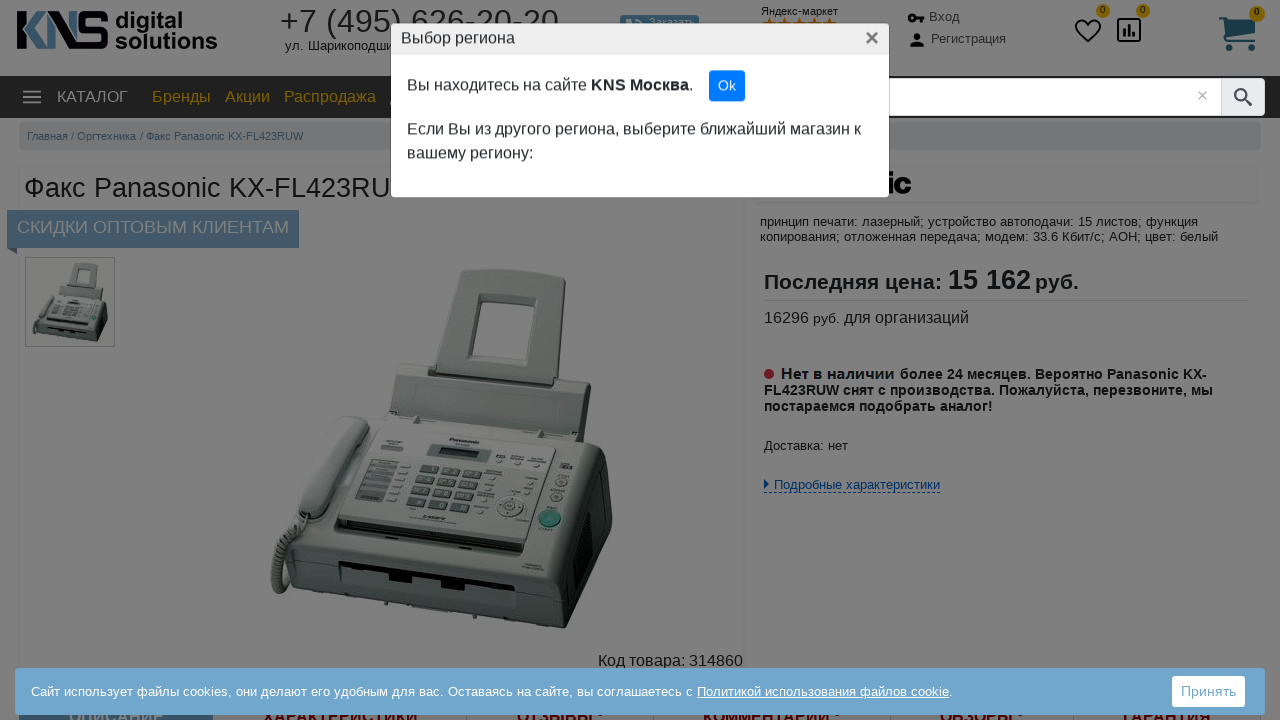

Goods status element is visible
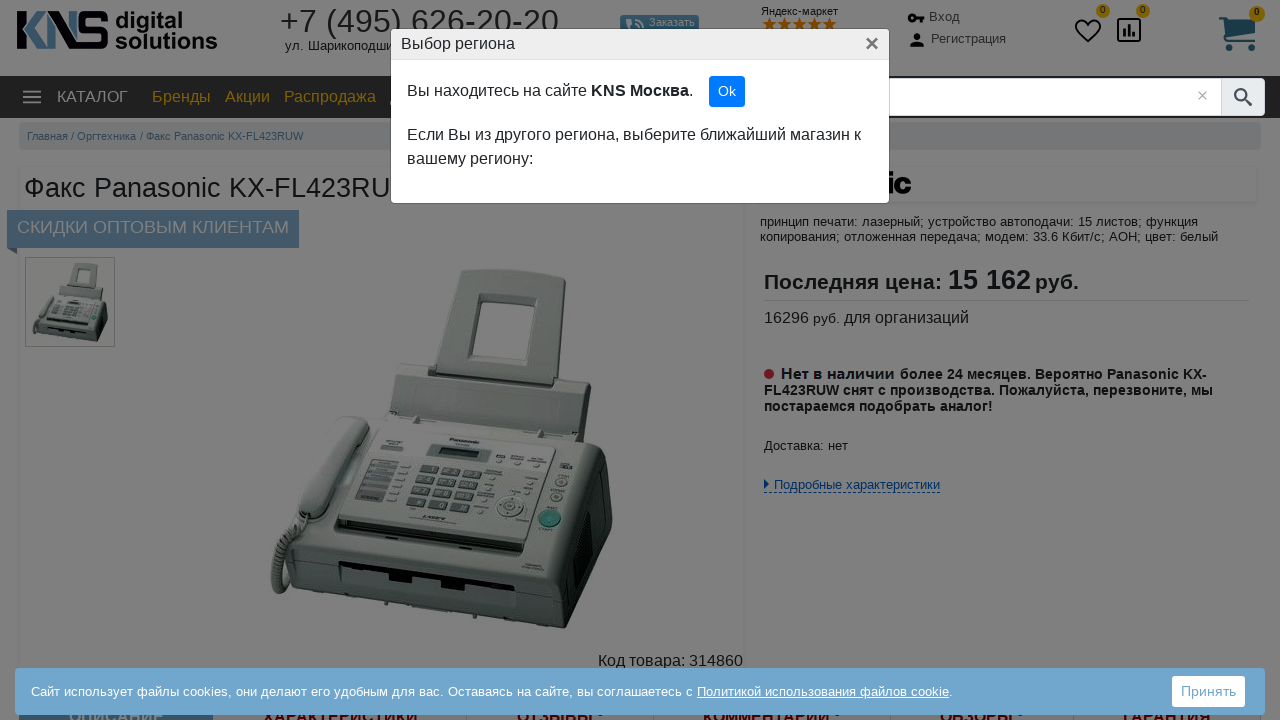

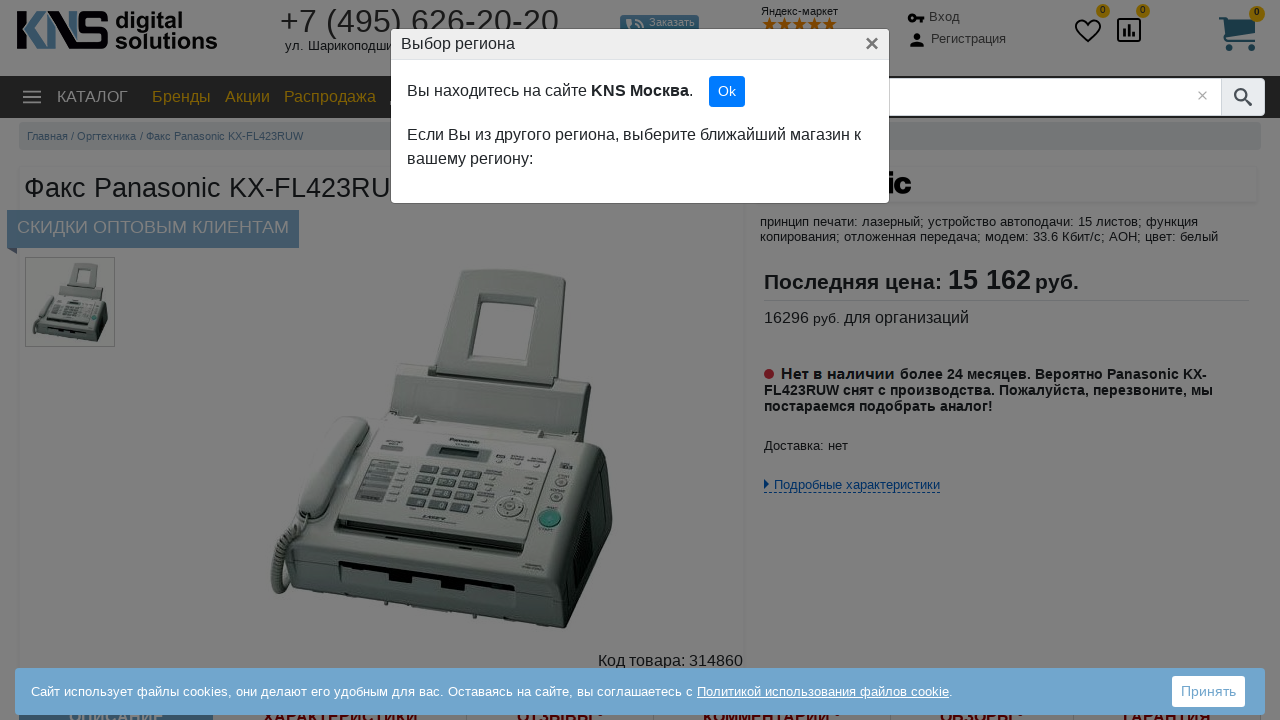